Tests monitor product details by navigating to Monitors category, clicking on a monitor, and verifying product details are displayed.

Starting URL: https://www.demoblaze.com/

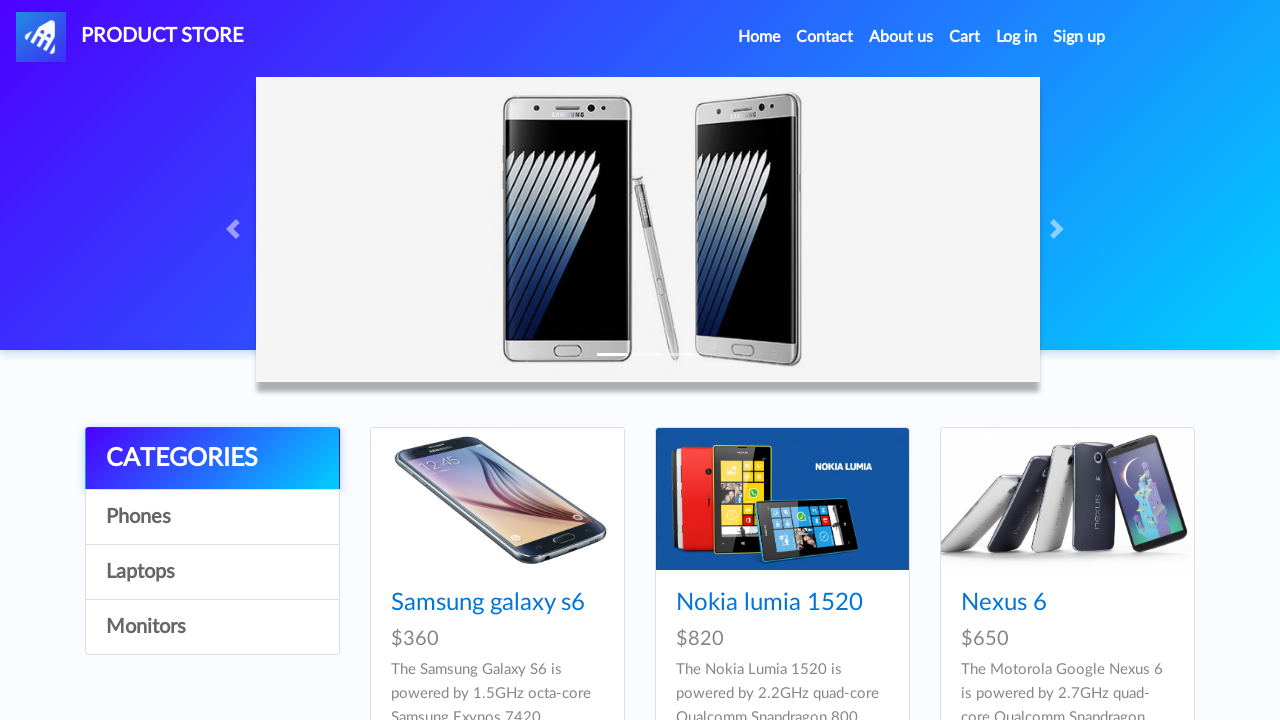

Clicked on Monitors category at (212, 627) on text=Monitors
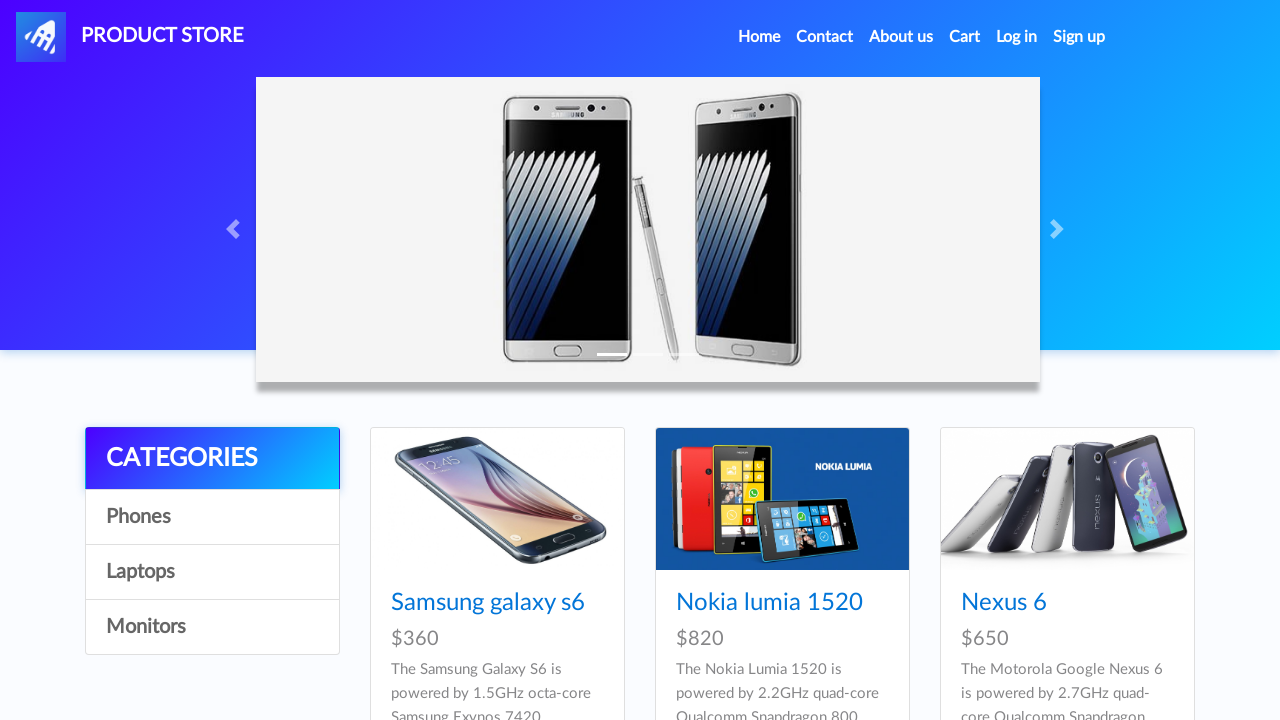

Waited 2 seconds for page to load
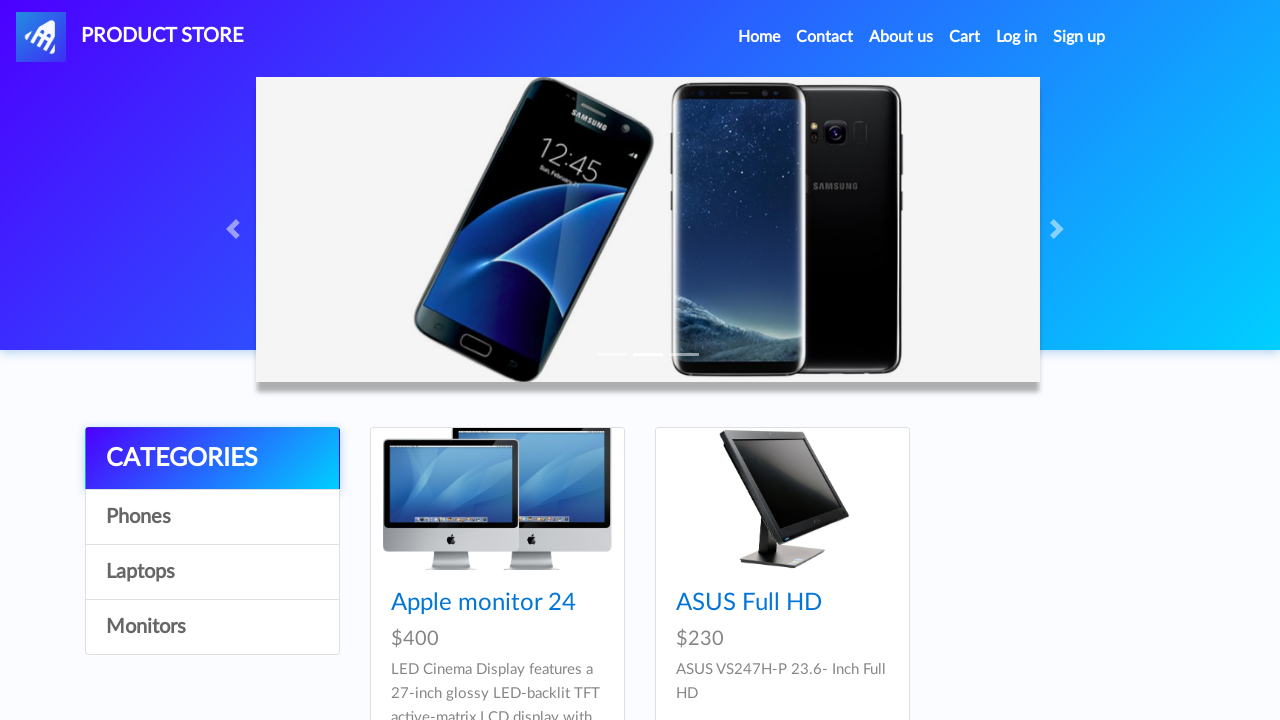

Monitor product cards loaded
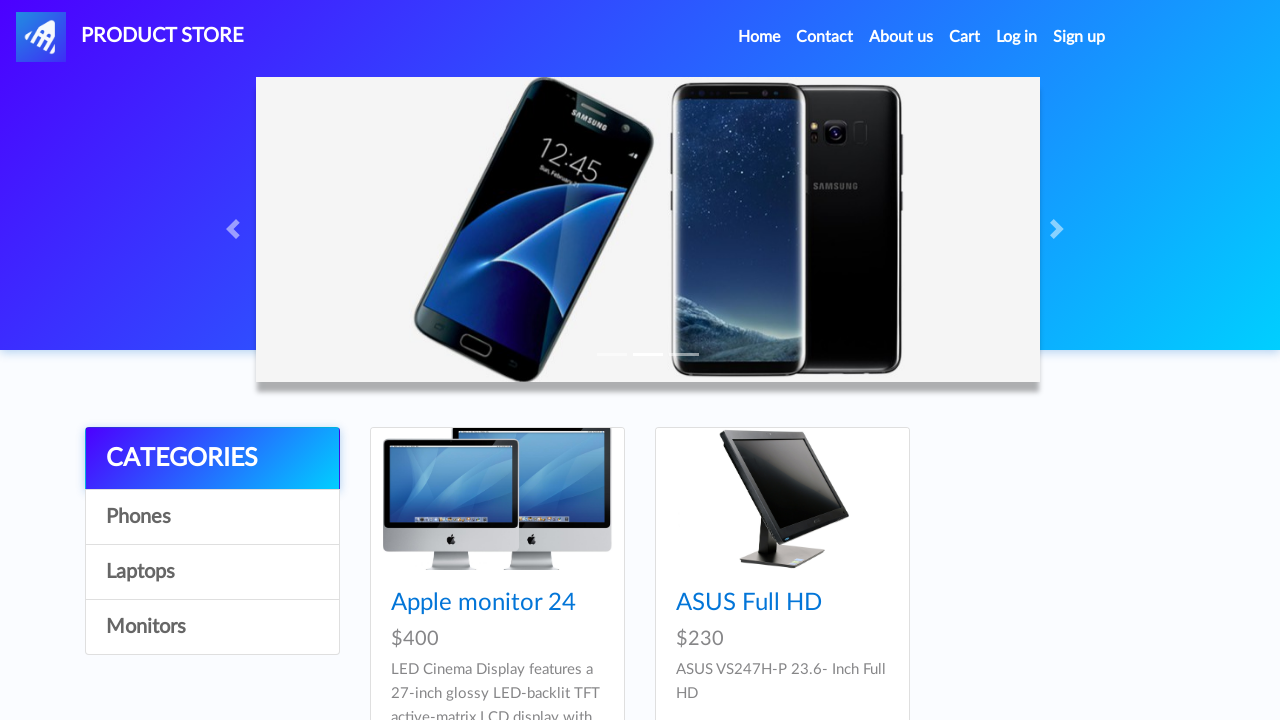

Clicked on first monitor product at (484, 603) on .card-title a >> nth=0
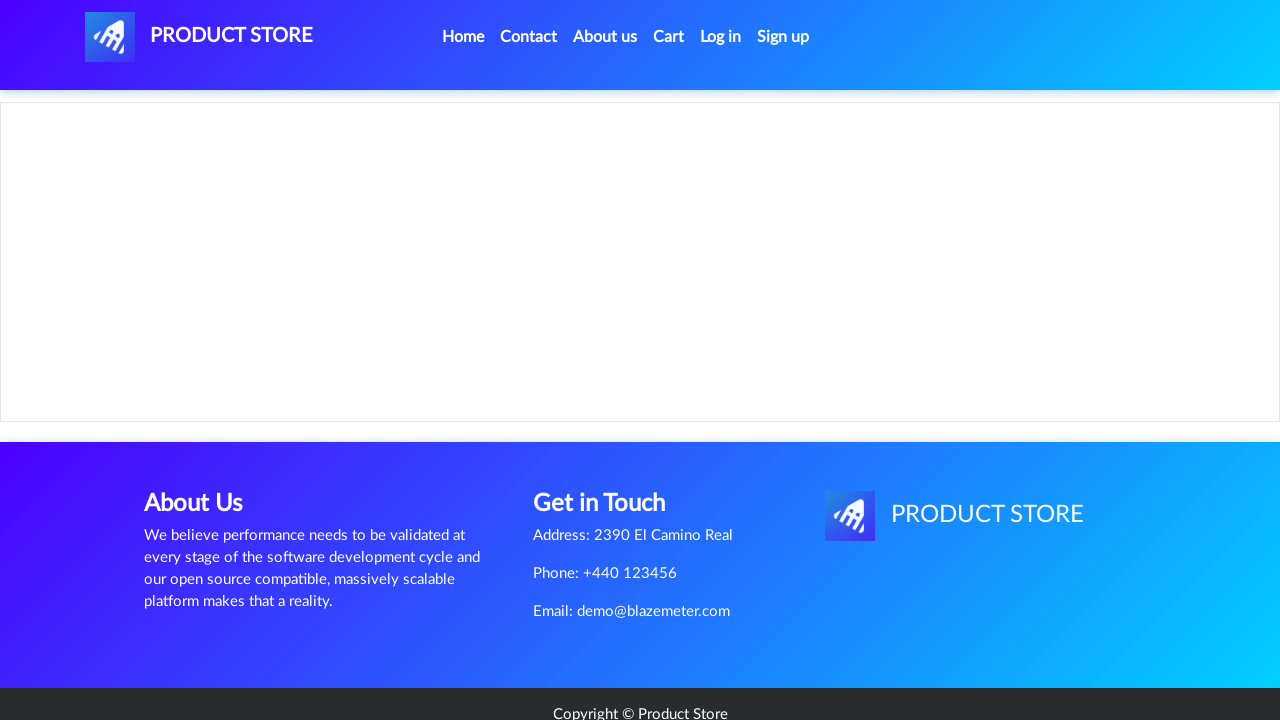

Waited 2 seconds for product details page to load
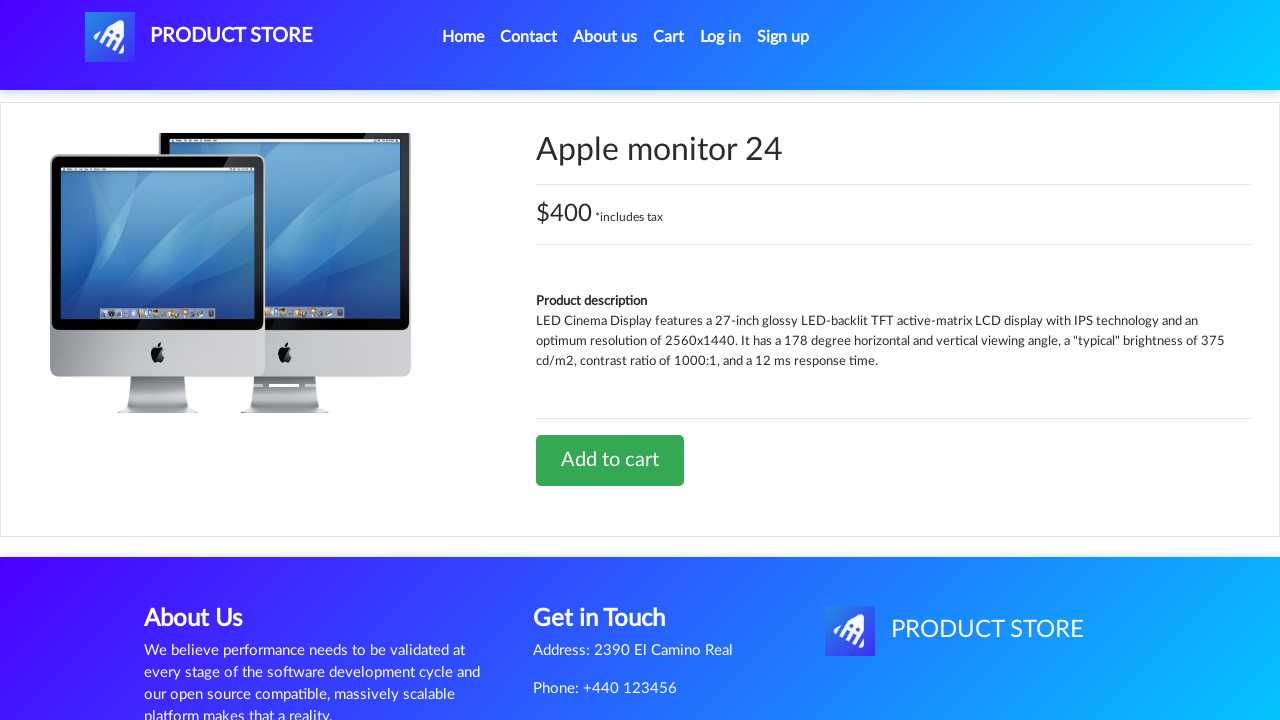

Product name element loaded
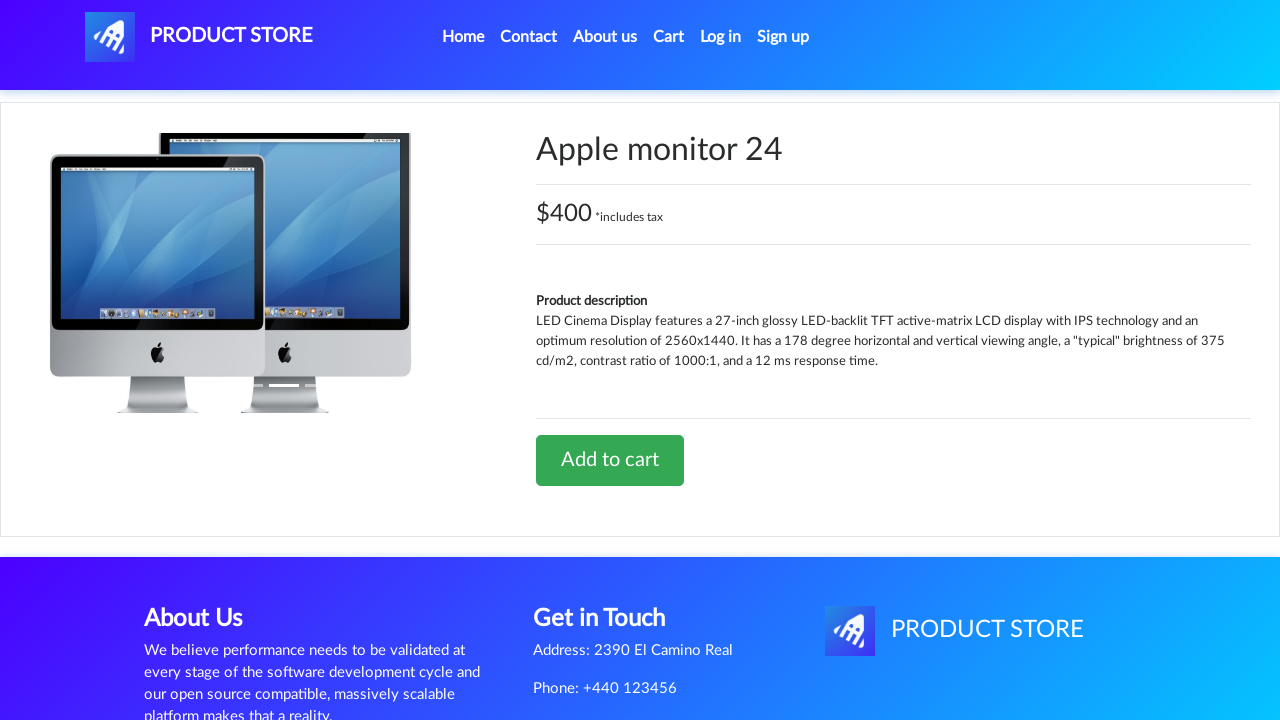

Product price element loaded
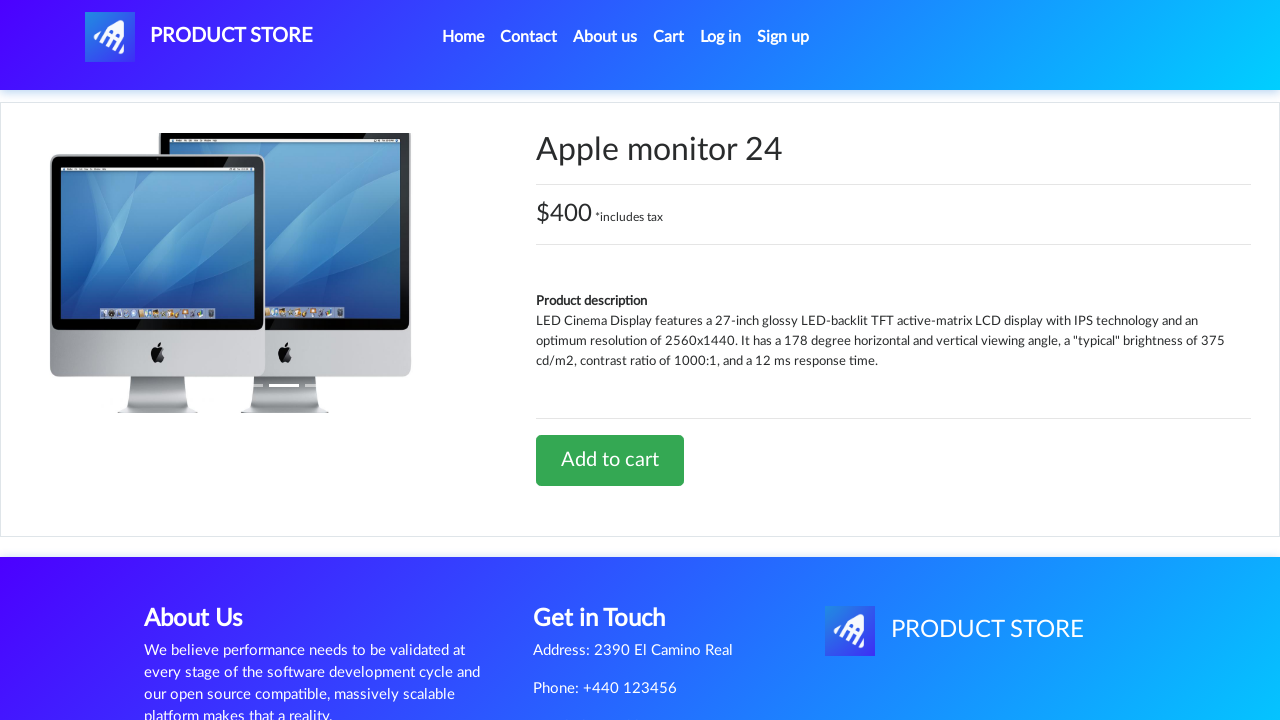

Product description element loaded
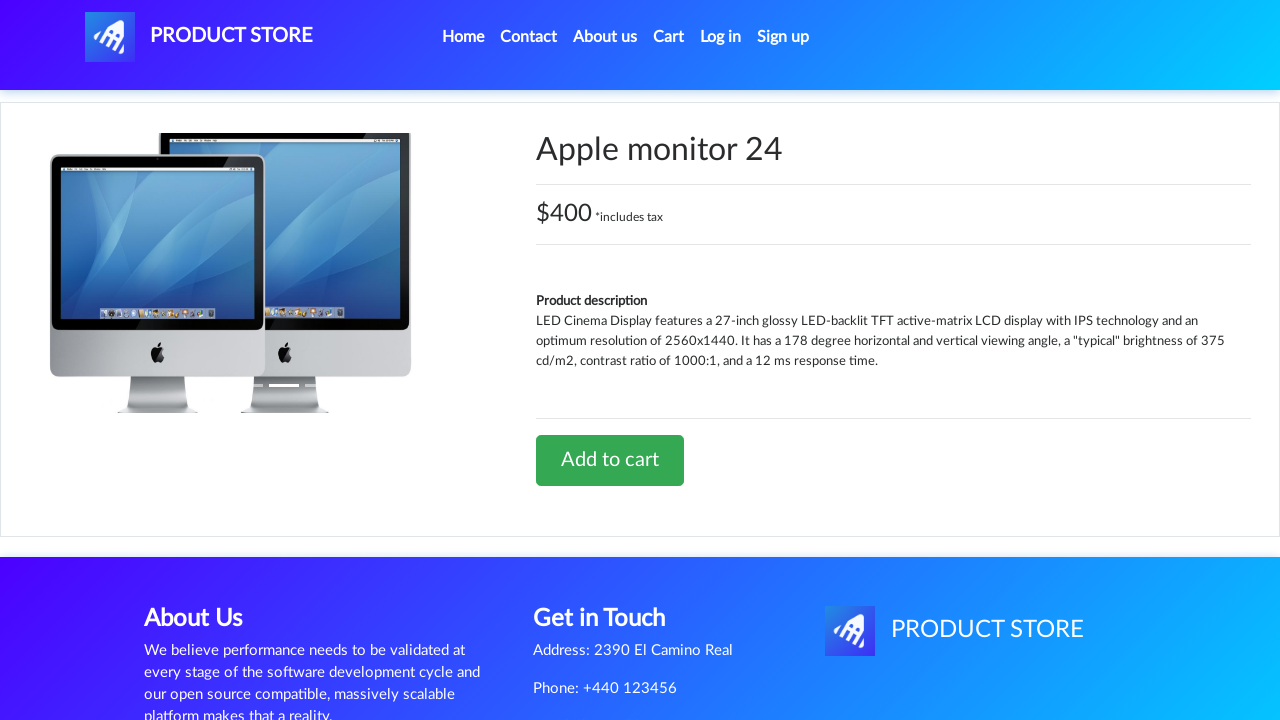

Add to cart button loaded - all product details verified
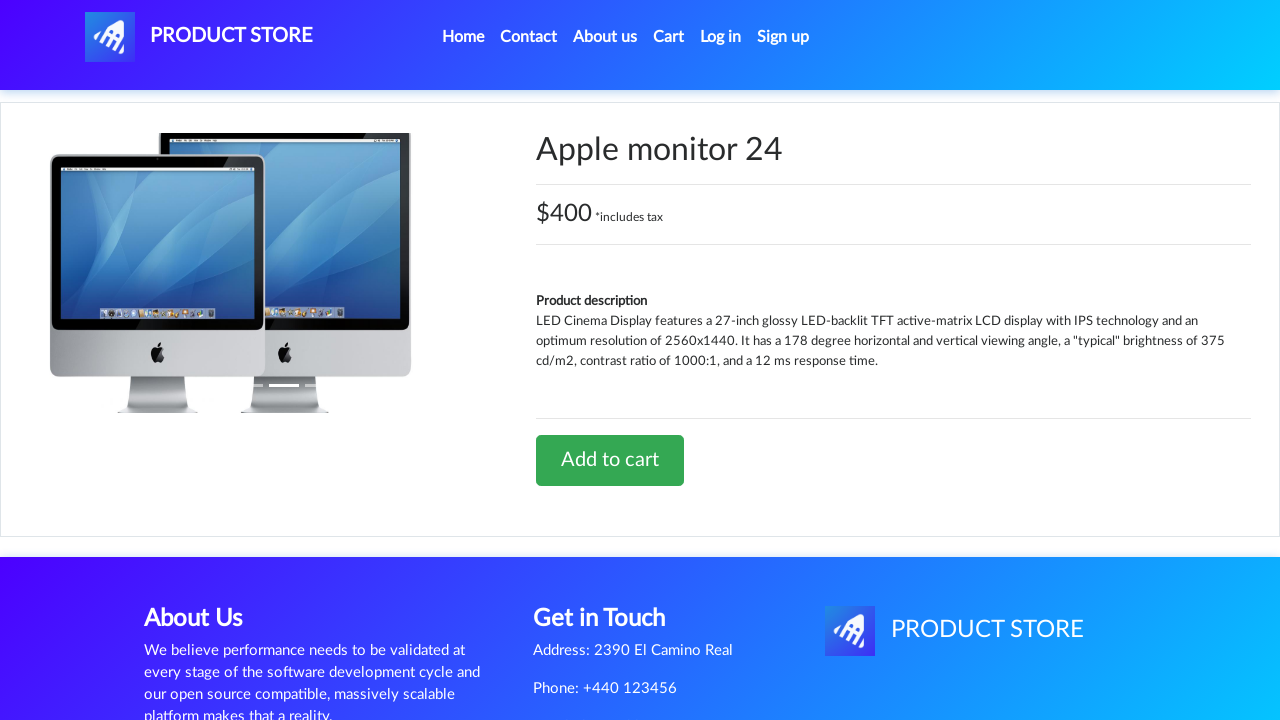

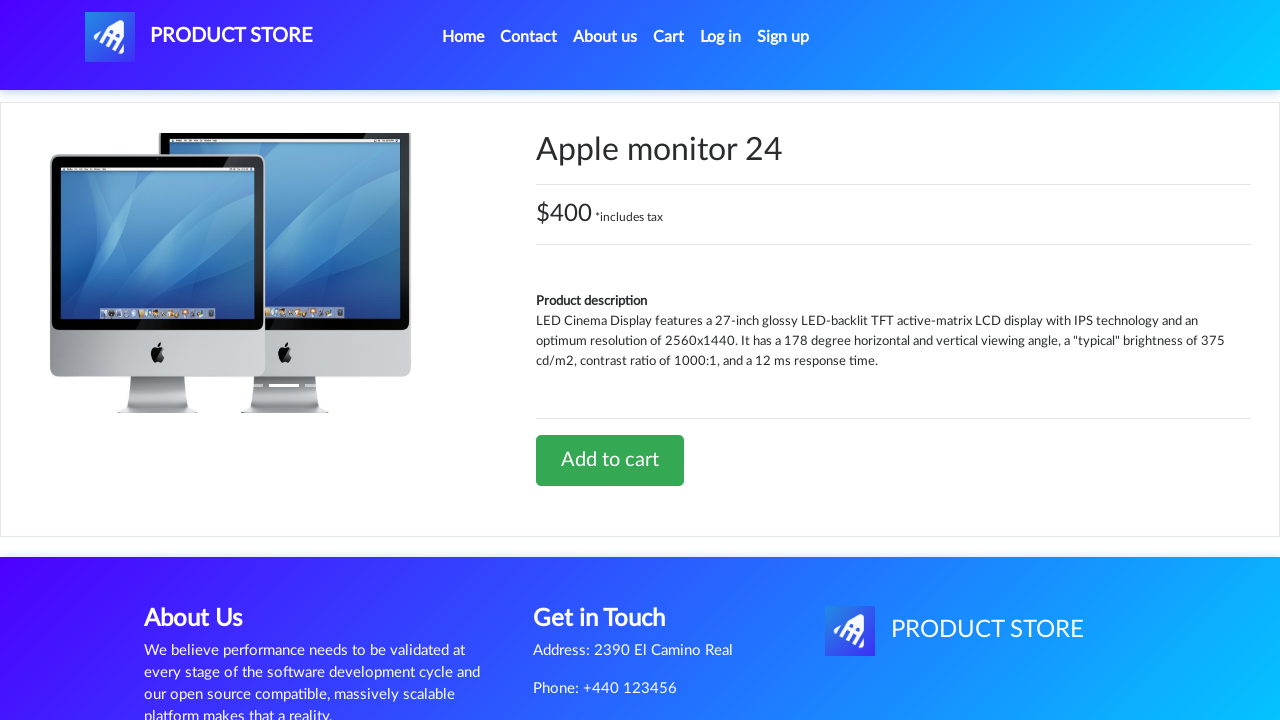